Tests clicking a button with a dynamic ID on the UI Testing Playground website. The button has a primary style class and the test simulates pressing Enter on it.

Starting URL: http://uitestingplayground.com/dynamicid

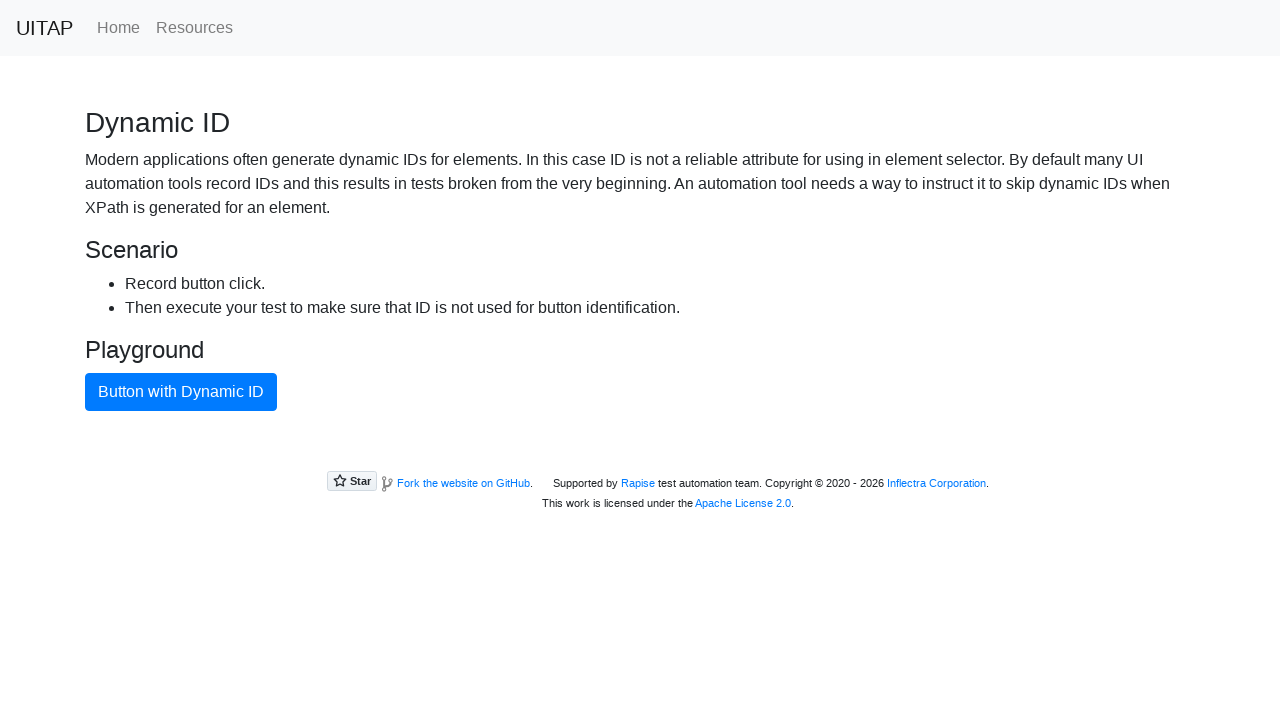

Navigated to UI Testing Playground dynamic ID page
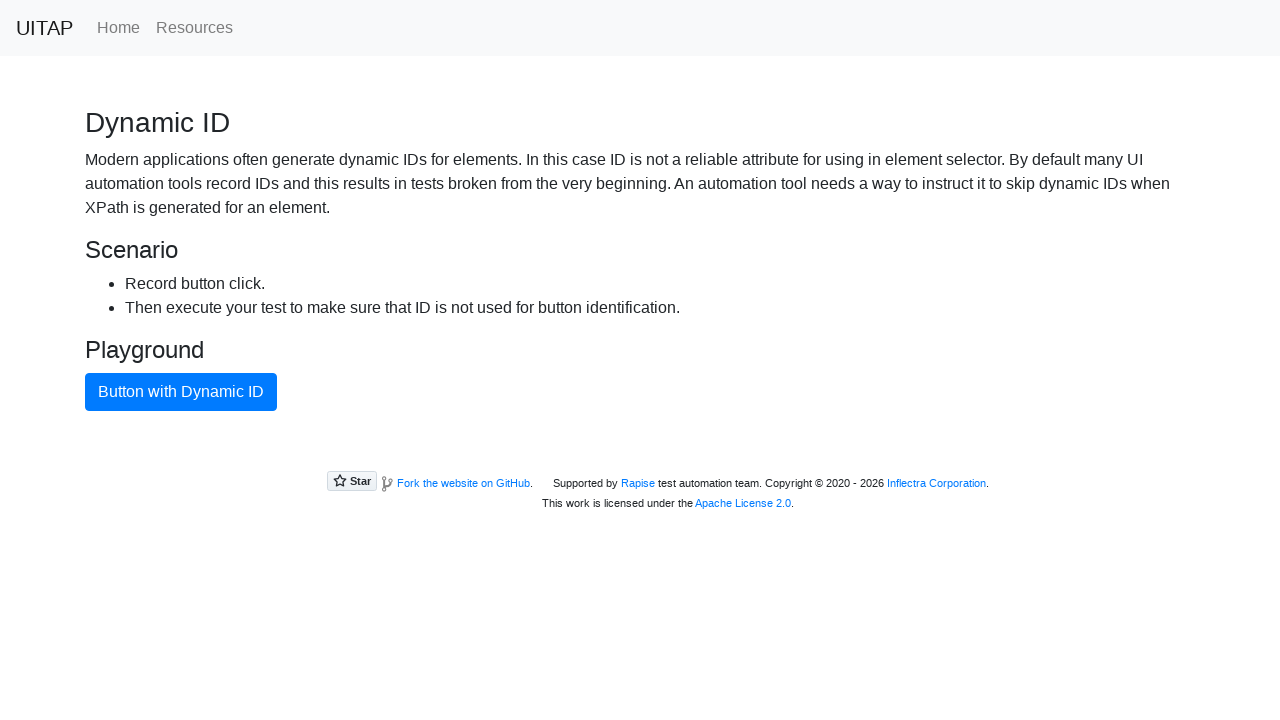

Clicked the primary button with dynamic ID at (181, 392) on .btn-primary
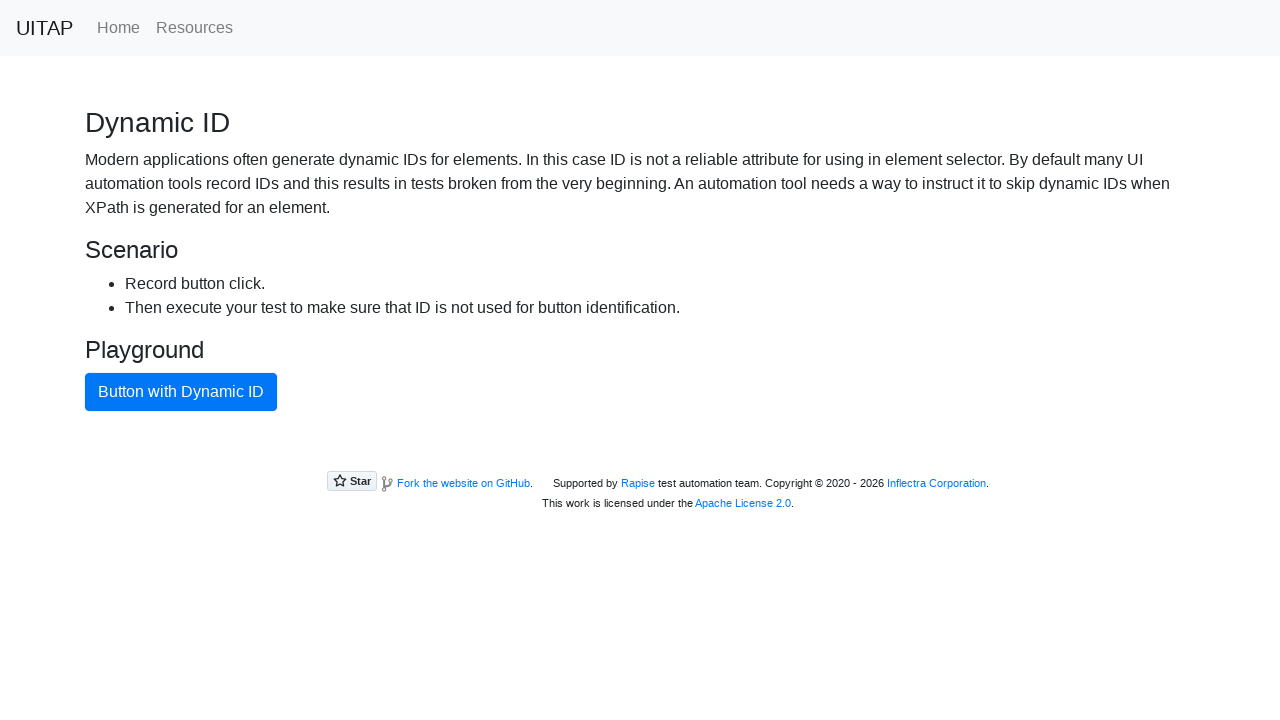

Pressed Enter on the primary button on .btn-primary
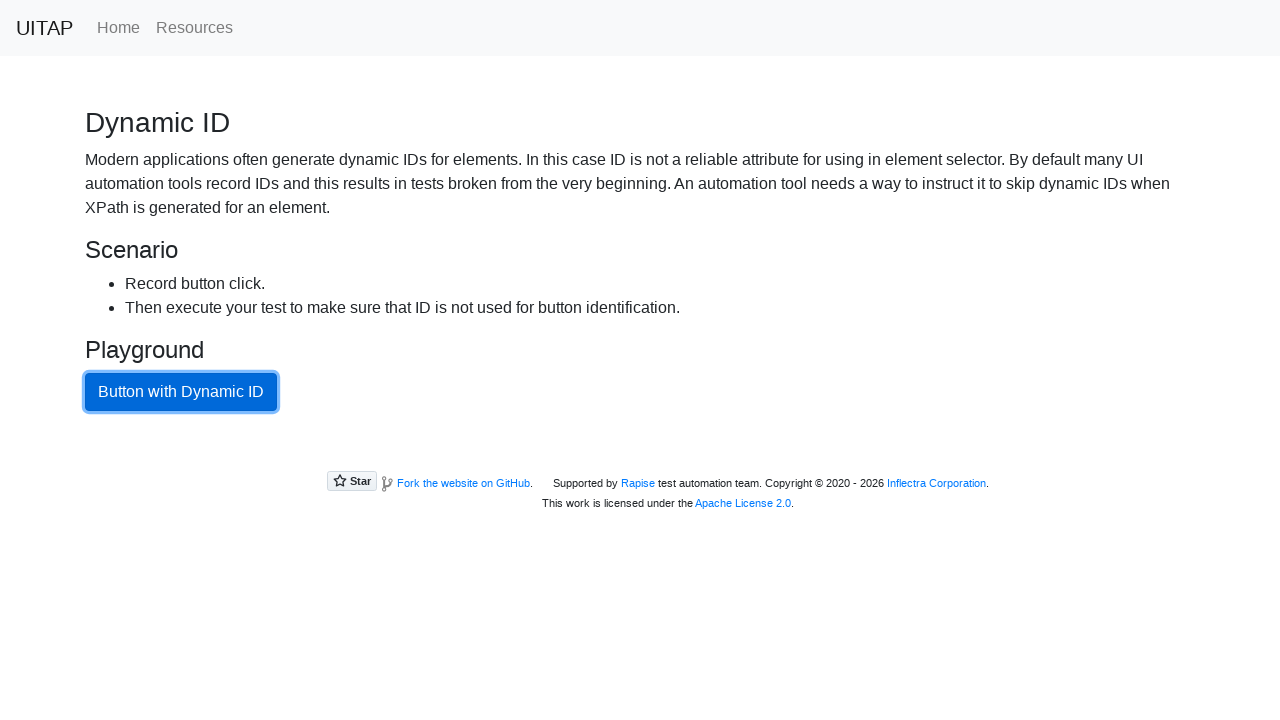

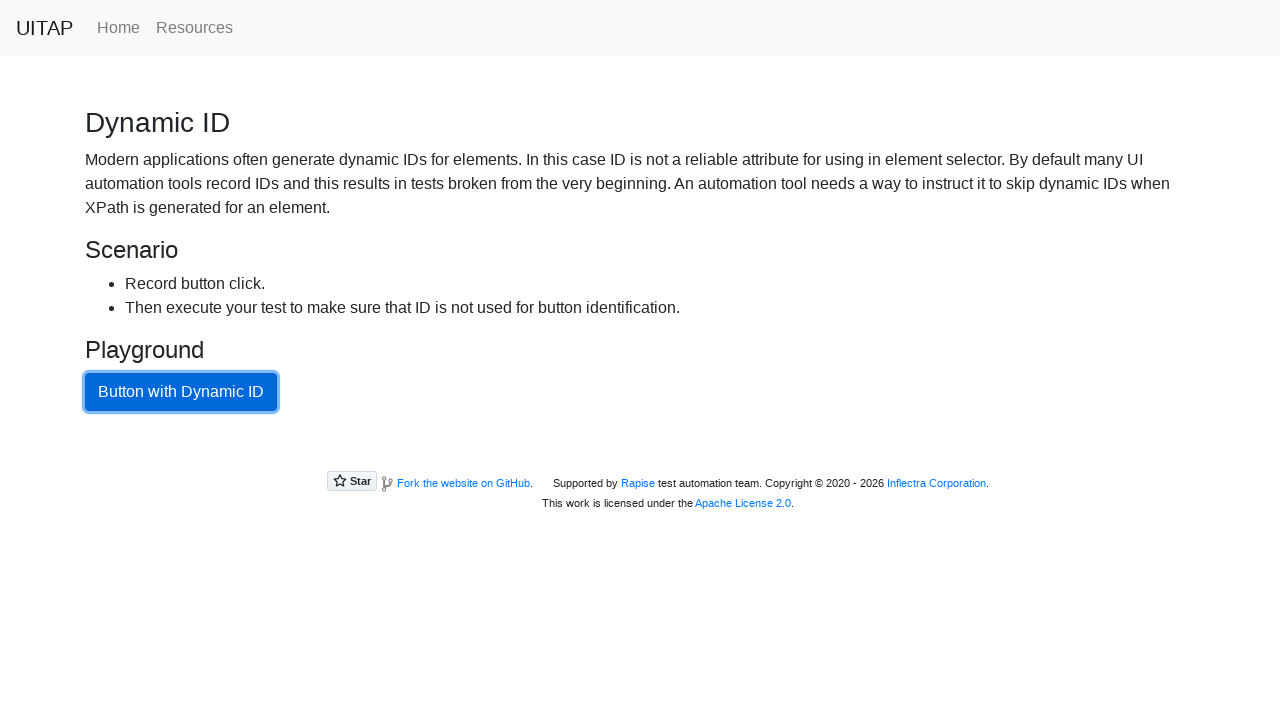